Tests static dropdown selection by selecting currency value using Select class

Starting URL: https://rahulshettyacademy.com/dropdownsPractise/

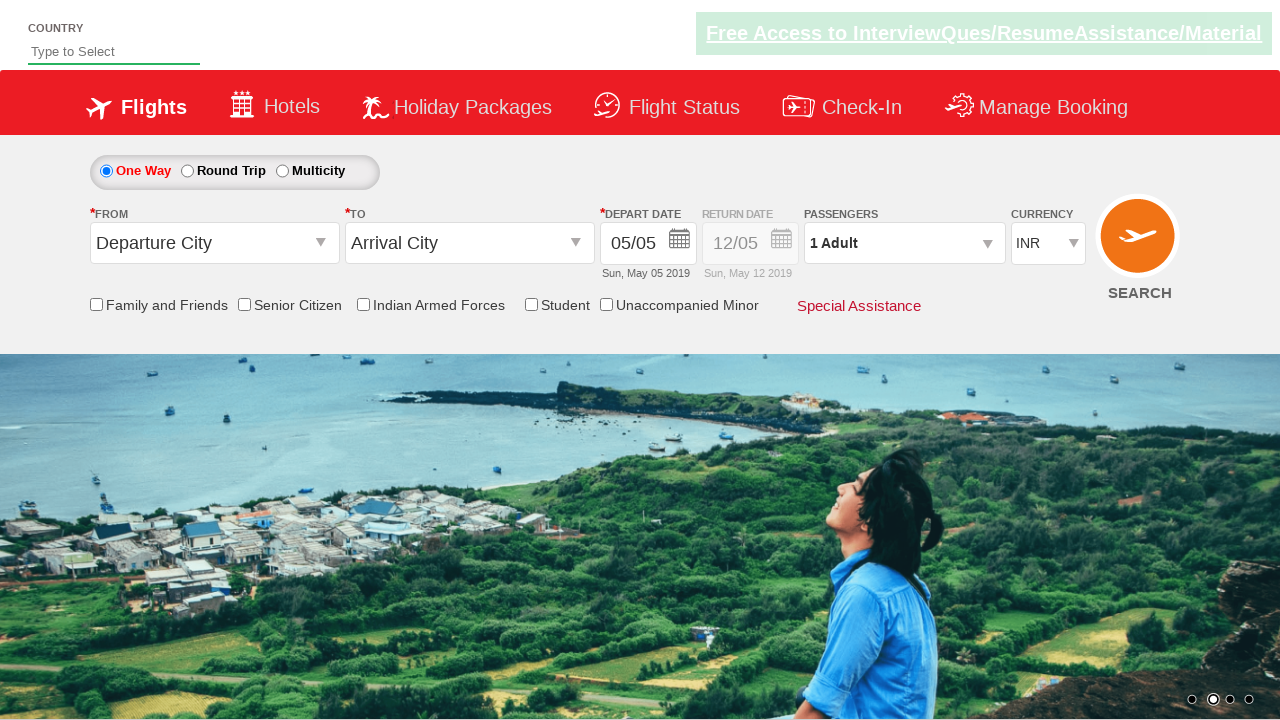

Located currency dropdown element
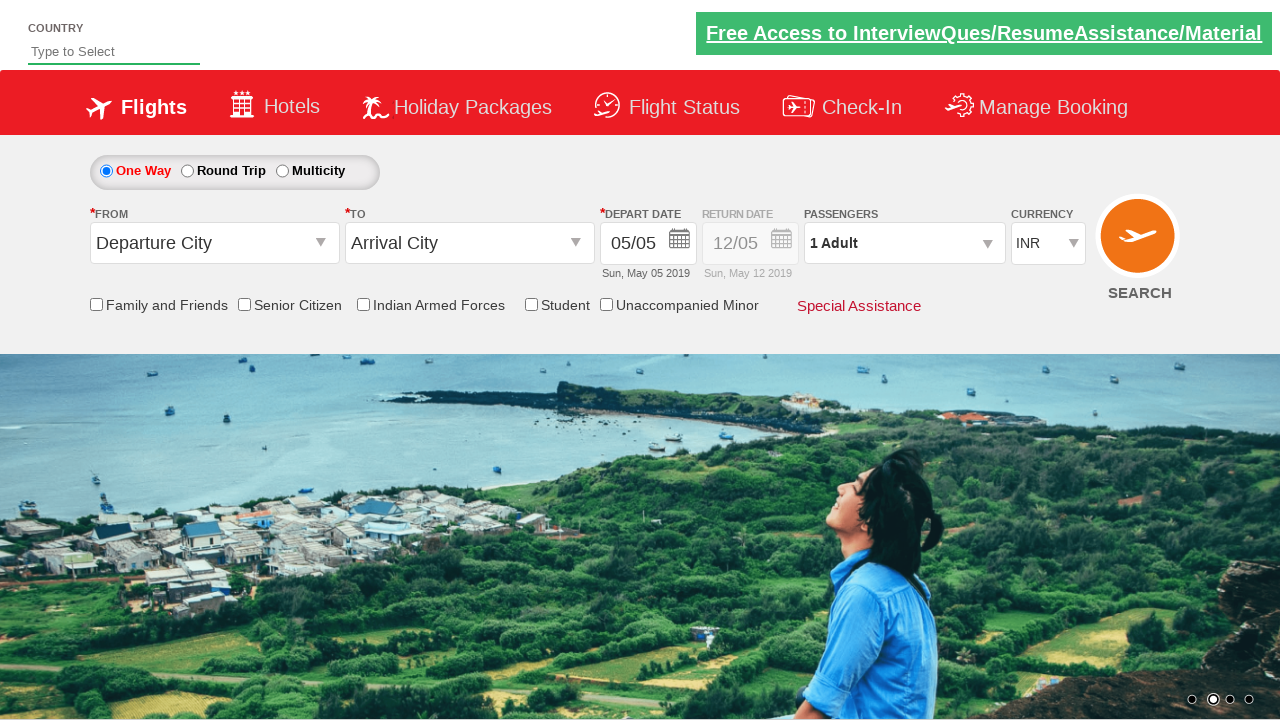

Selected INR currency from dropdown on #ctl00_mainContent_DropDownListCurrency
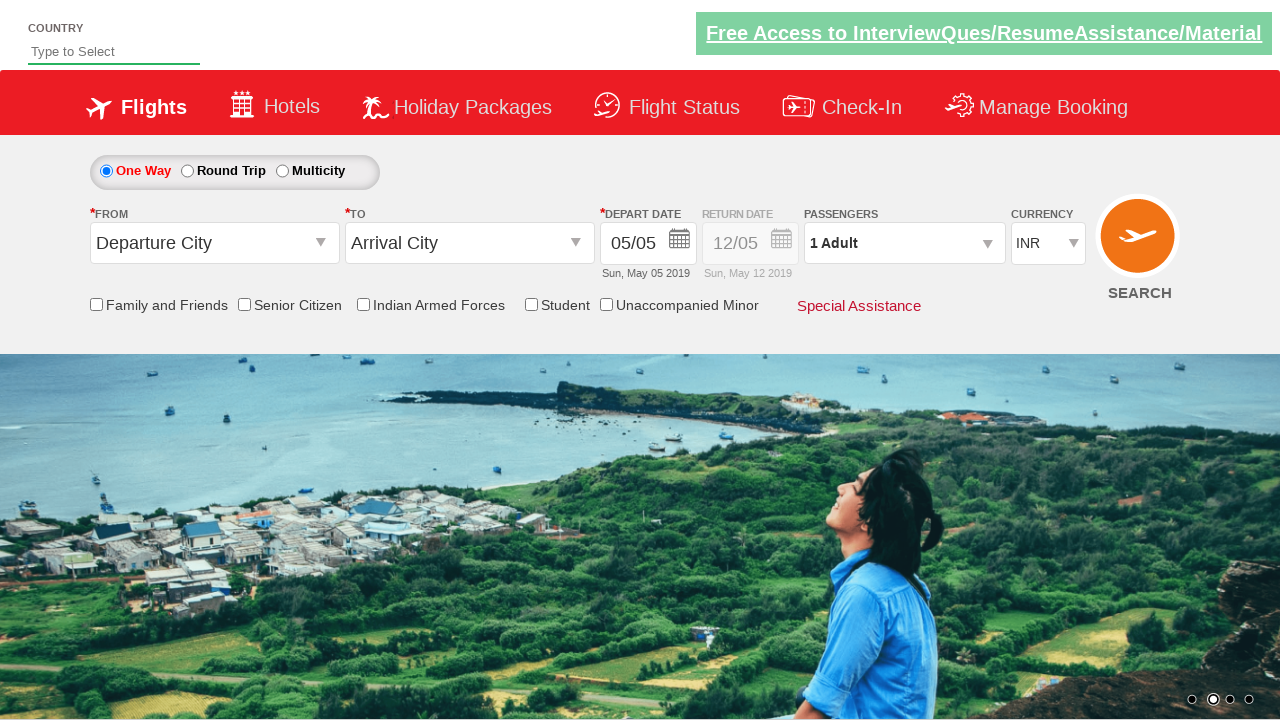

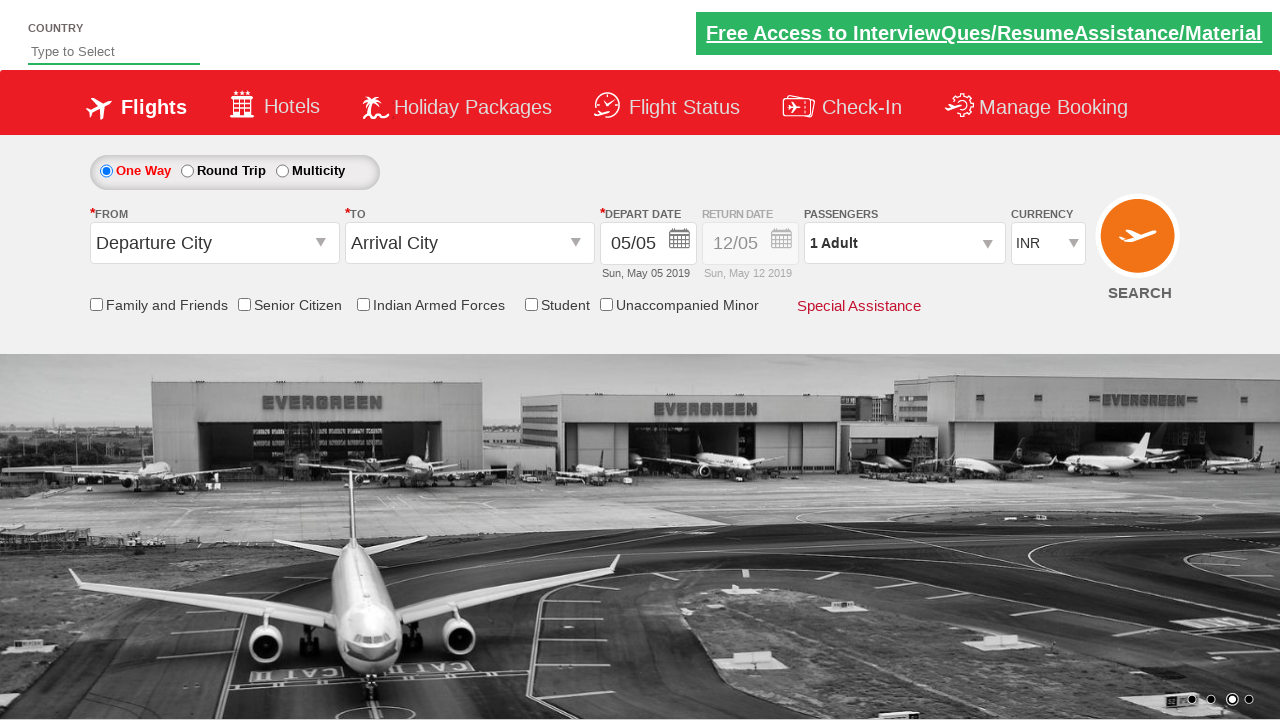